Tests JavaScript prompt alert by clicking a button that triggers a prompt, entering text, and accepting it

Starting URL: https://demoqa.com/alerts

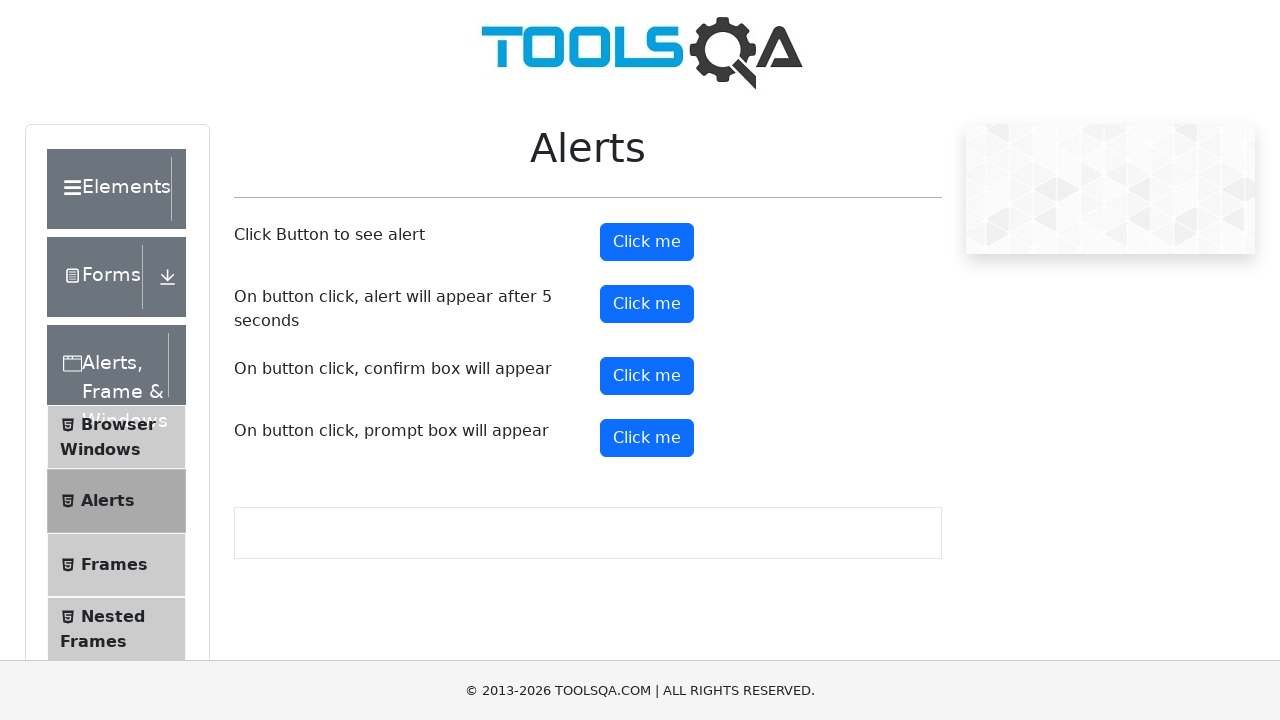

Set up dialog handler to accept prompt with text 'Hello all!...'
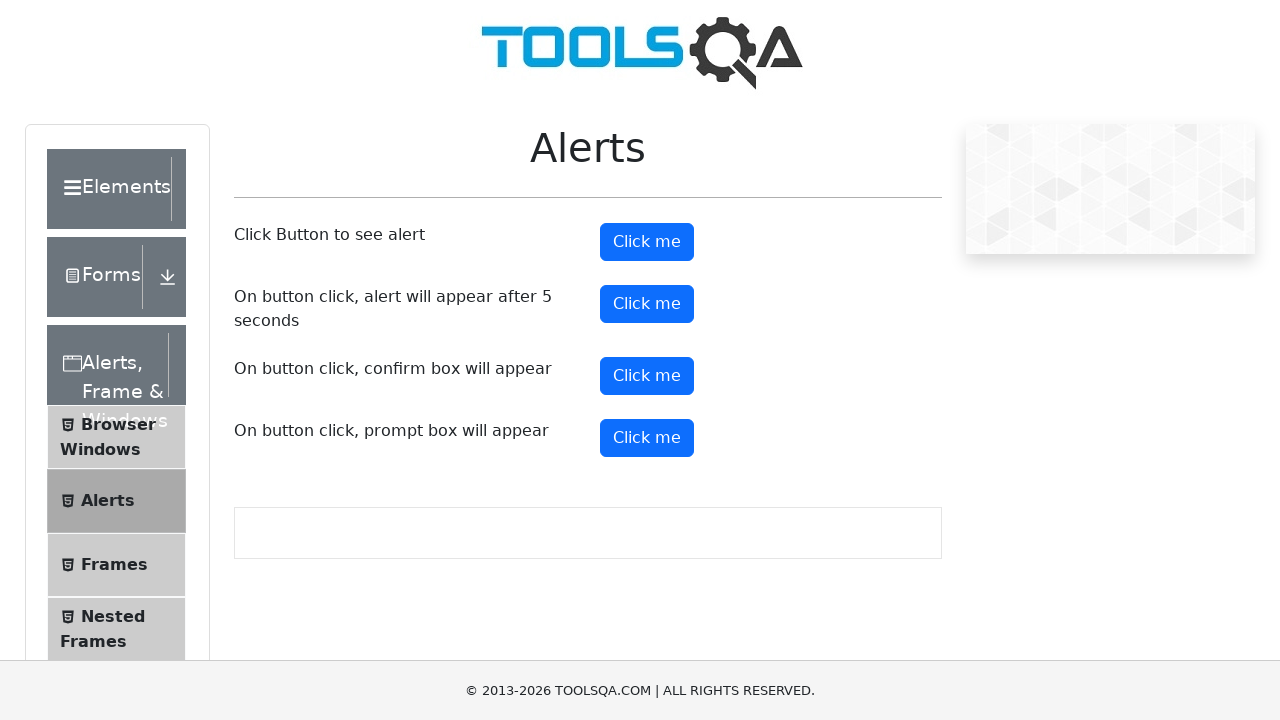

Clicked prompt button to trigger JavaScript prompt alert at (647, 438) on #promtButton
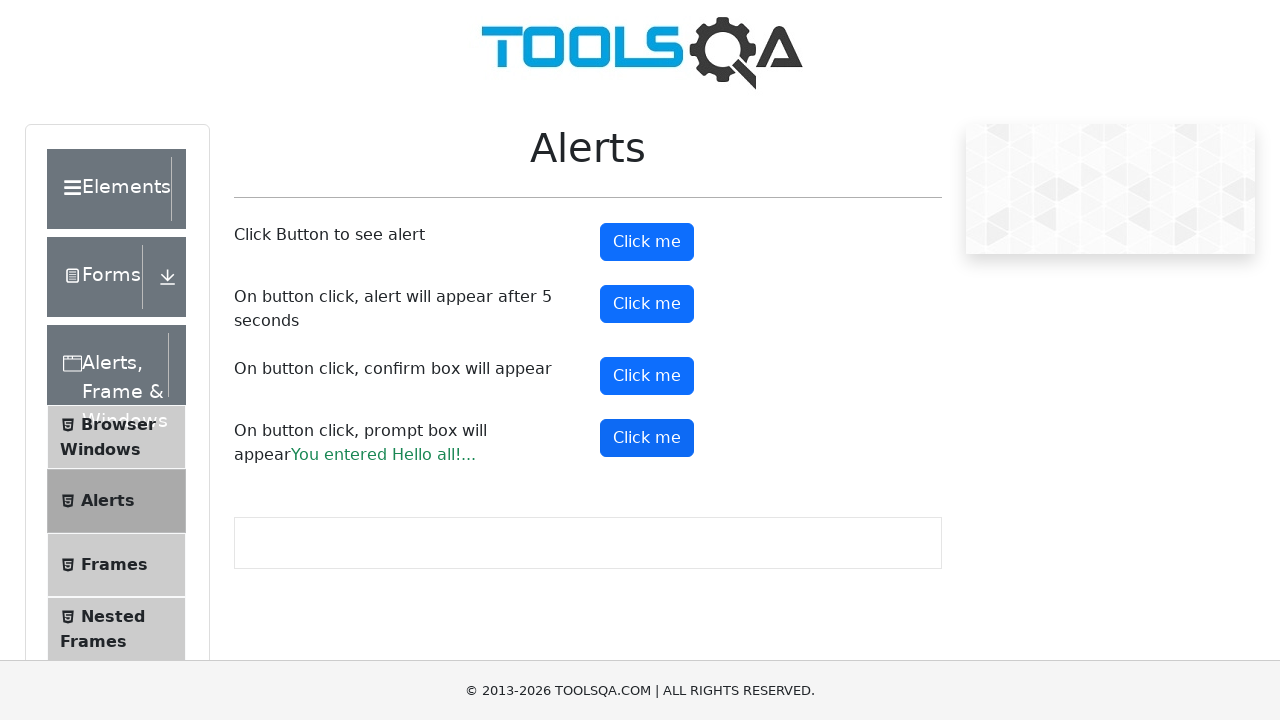

Waited for prompt dialog to be handled and accepted
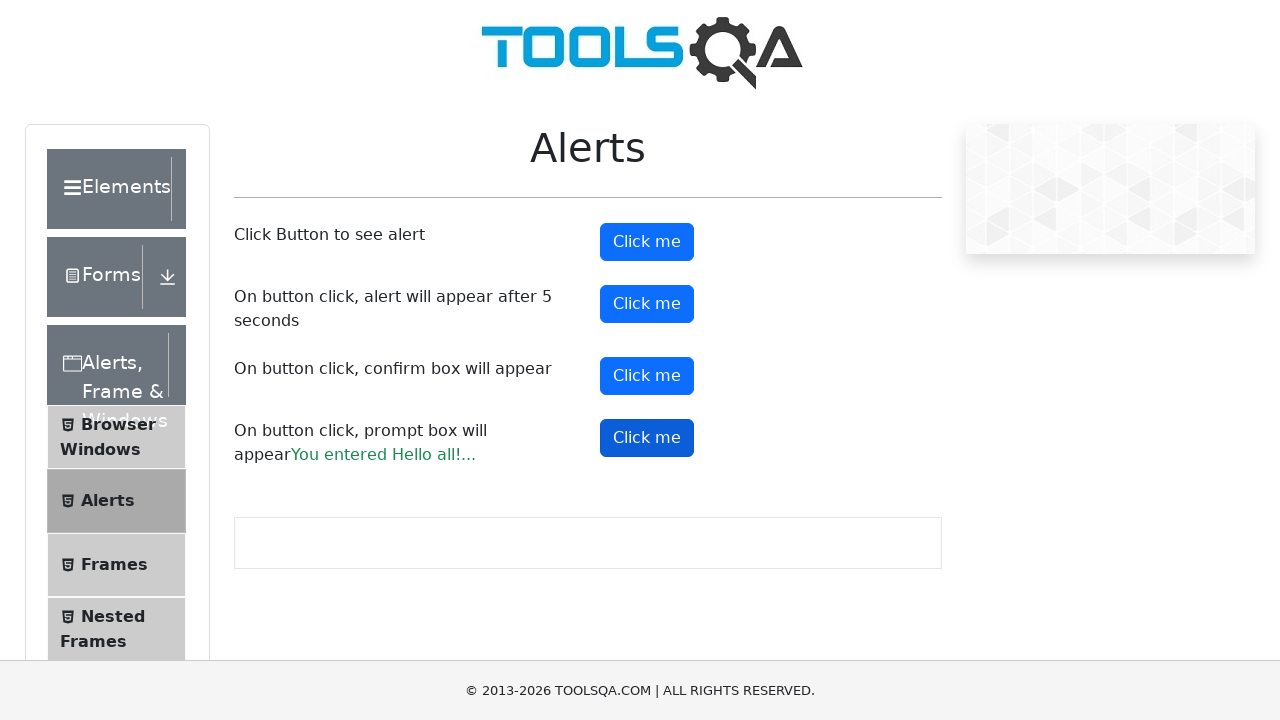

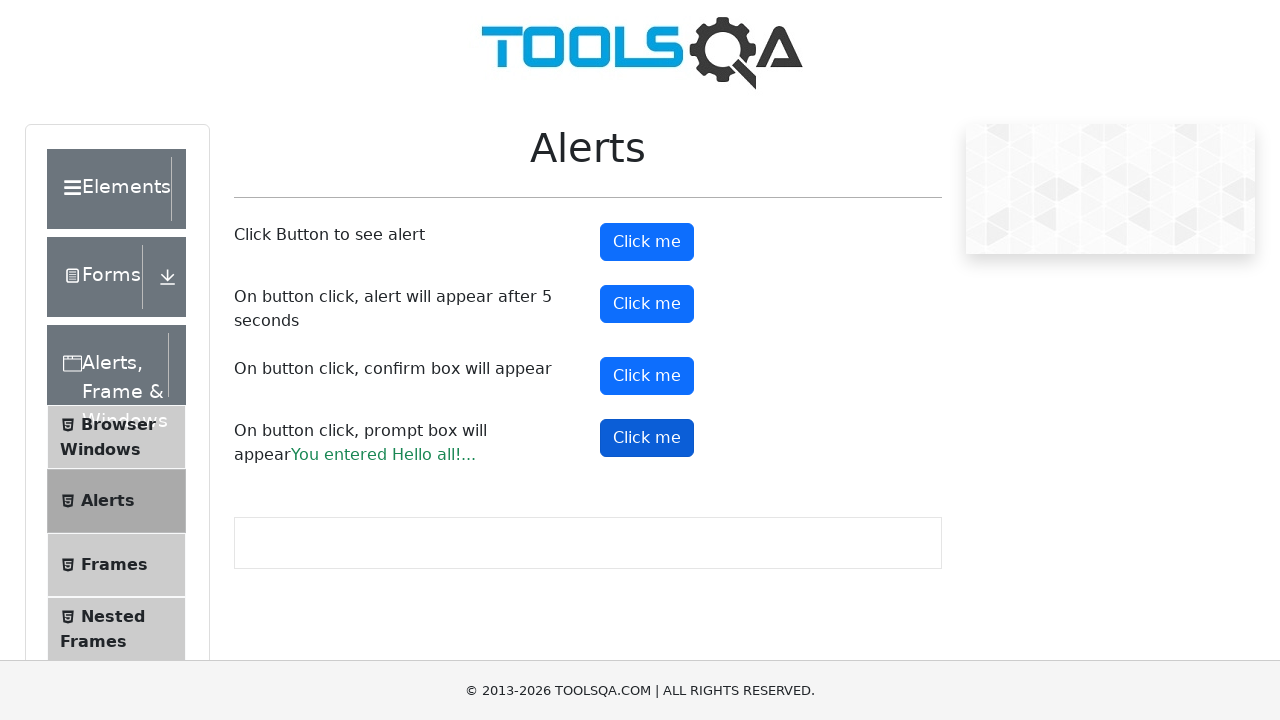